Tests a math quiz form by reading two numbers, calculating their sum, selecting the answer from a dropdown, and submitting the form

Starting URL: https://suninjuly.github.io/selects1.html

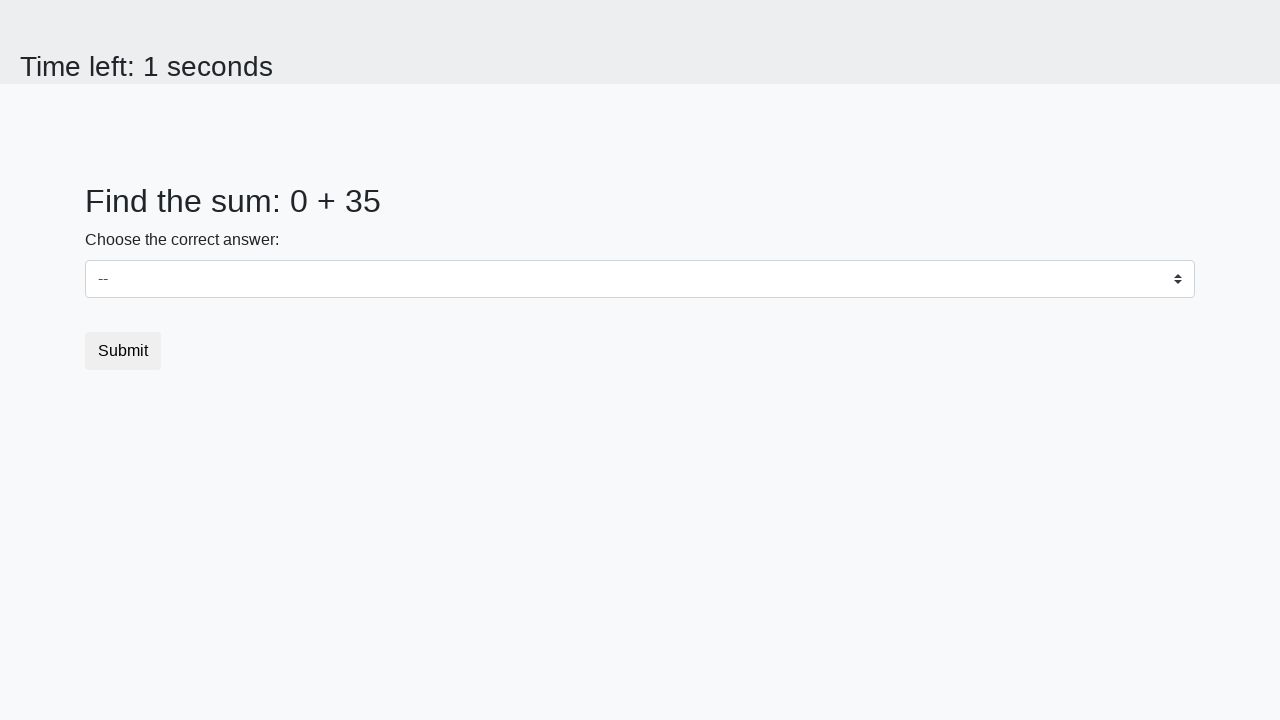

Retrieved first number from page element #num1
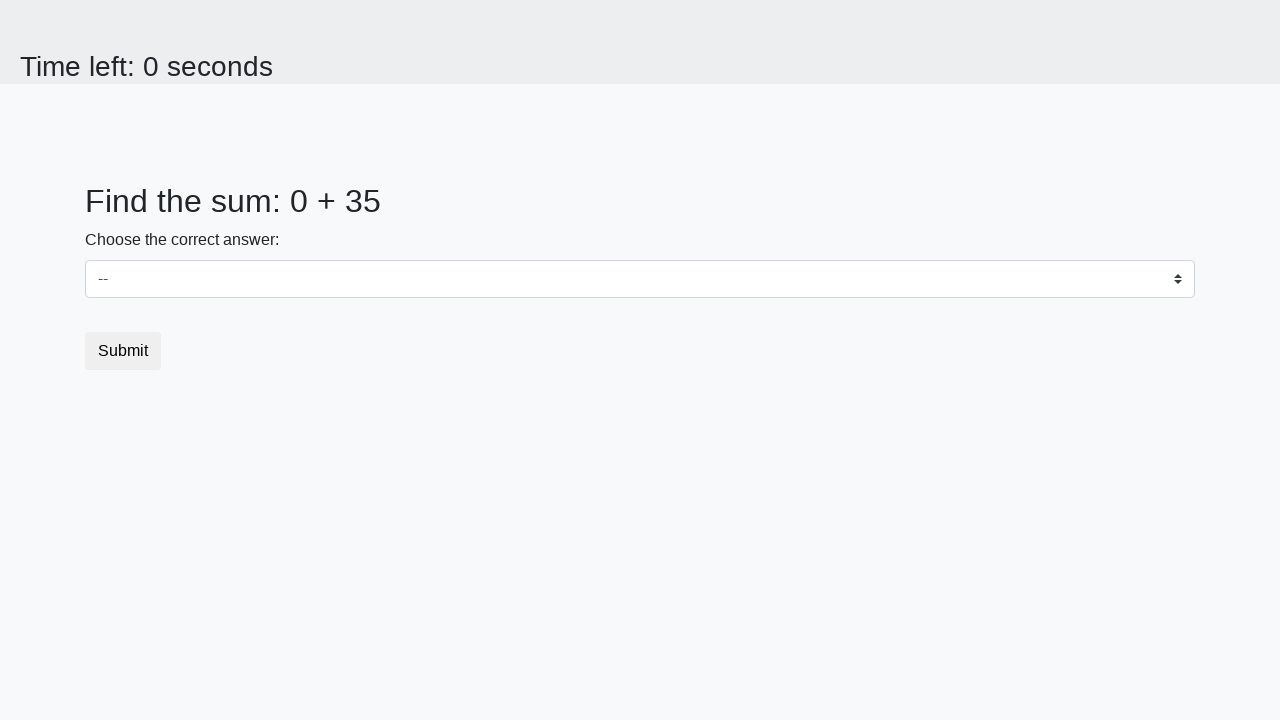

Retrieved second number from page element #num2
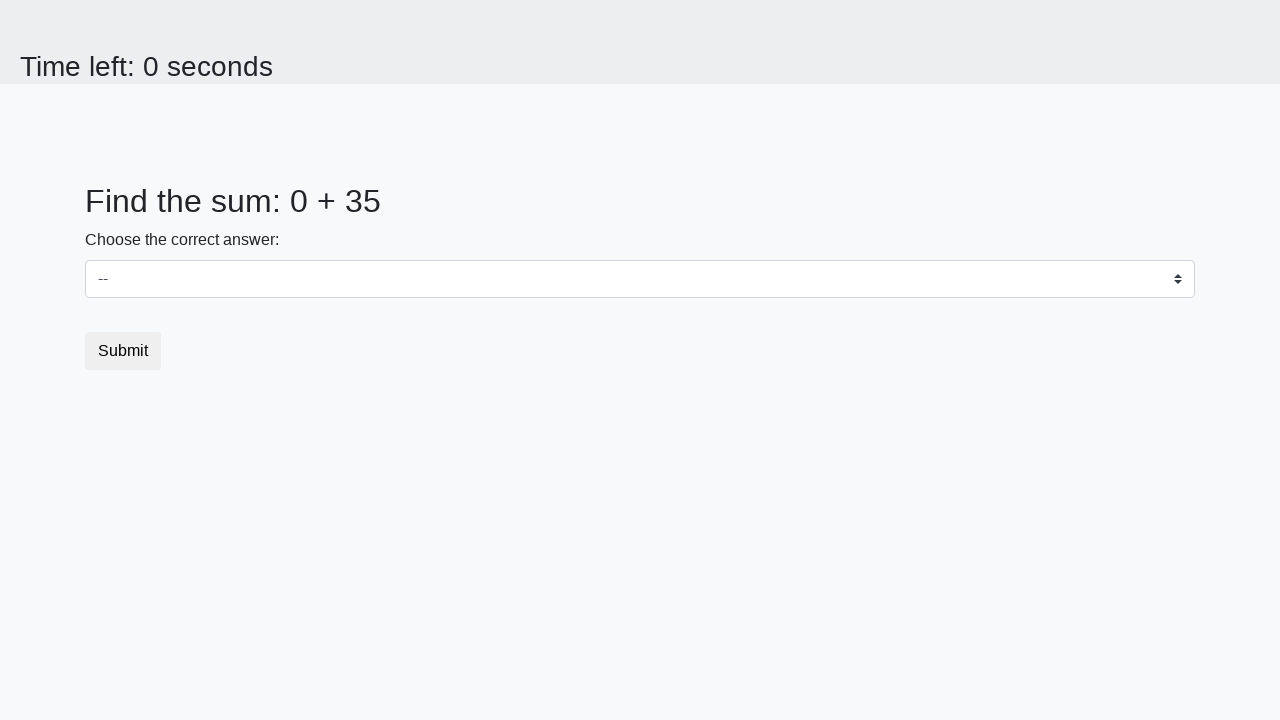

Calculated sum: 0 + 35 = 35
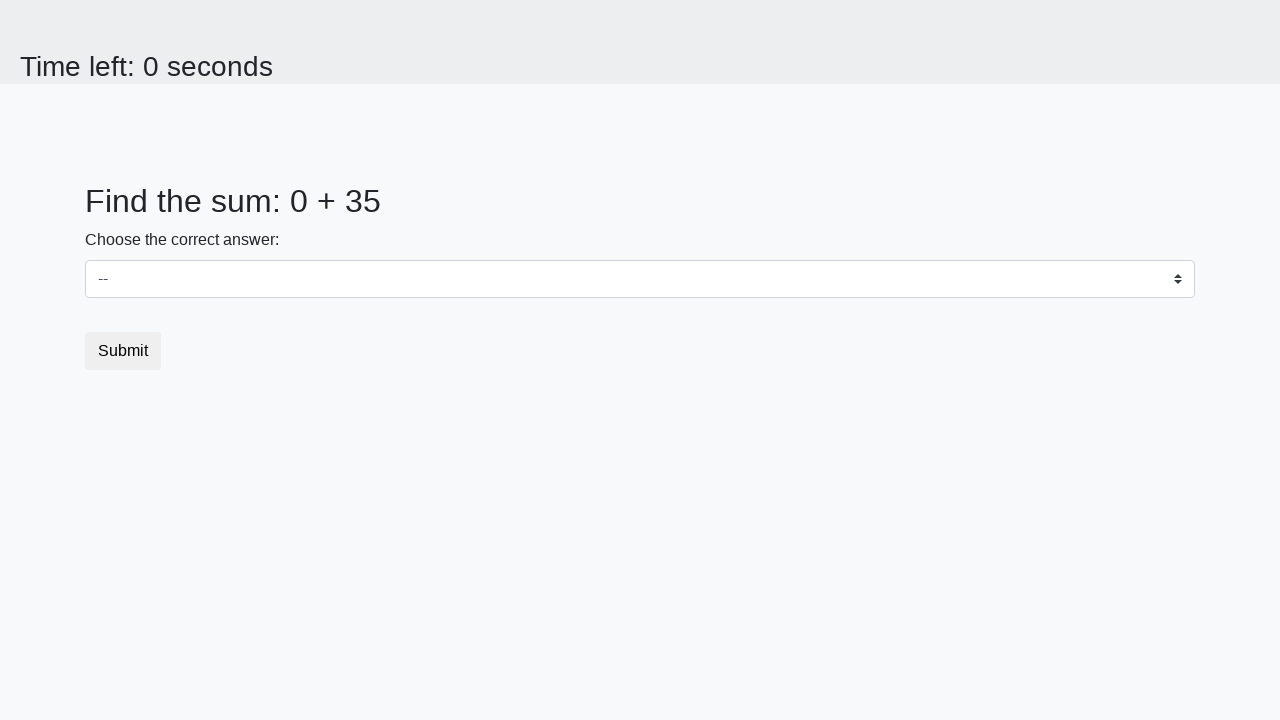

Selected answer '35' from dropdown menu on select
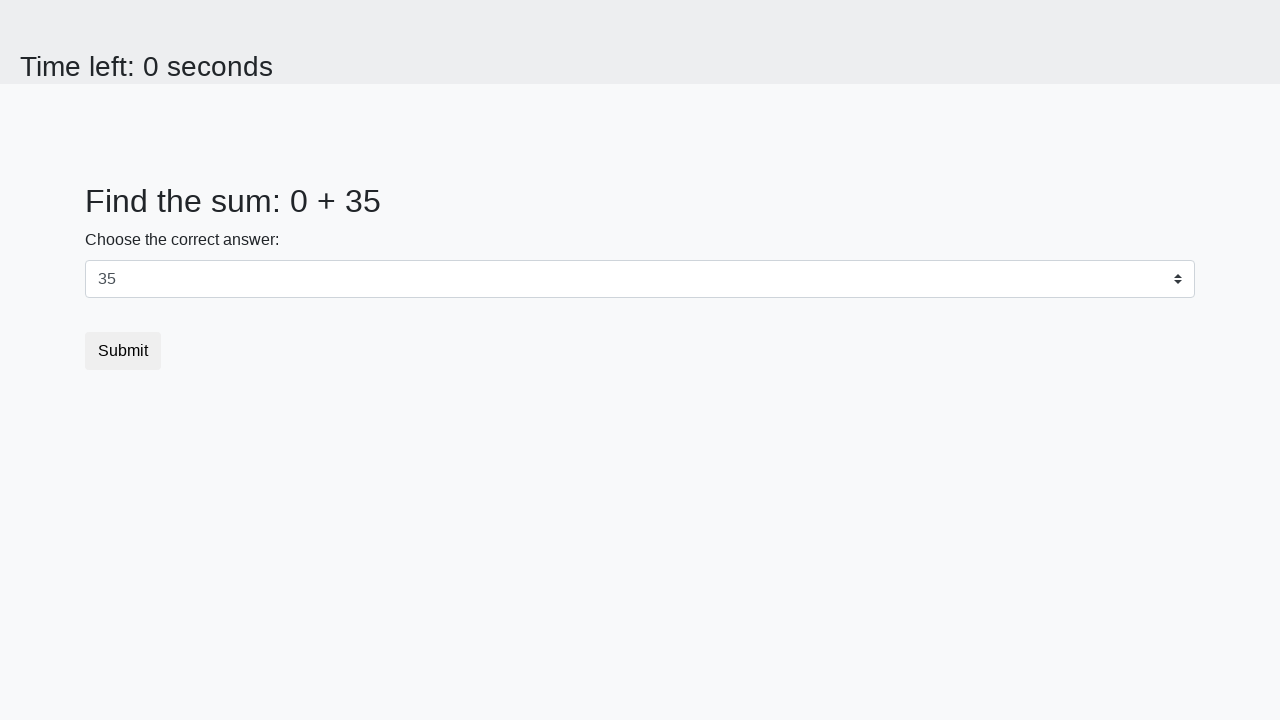

Clicked submit button to submit the form at (123, 351) on button.btn
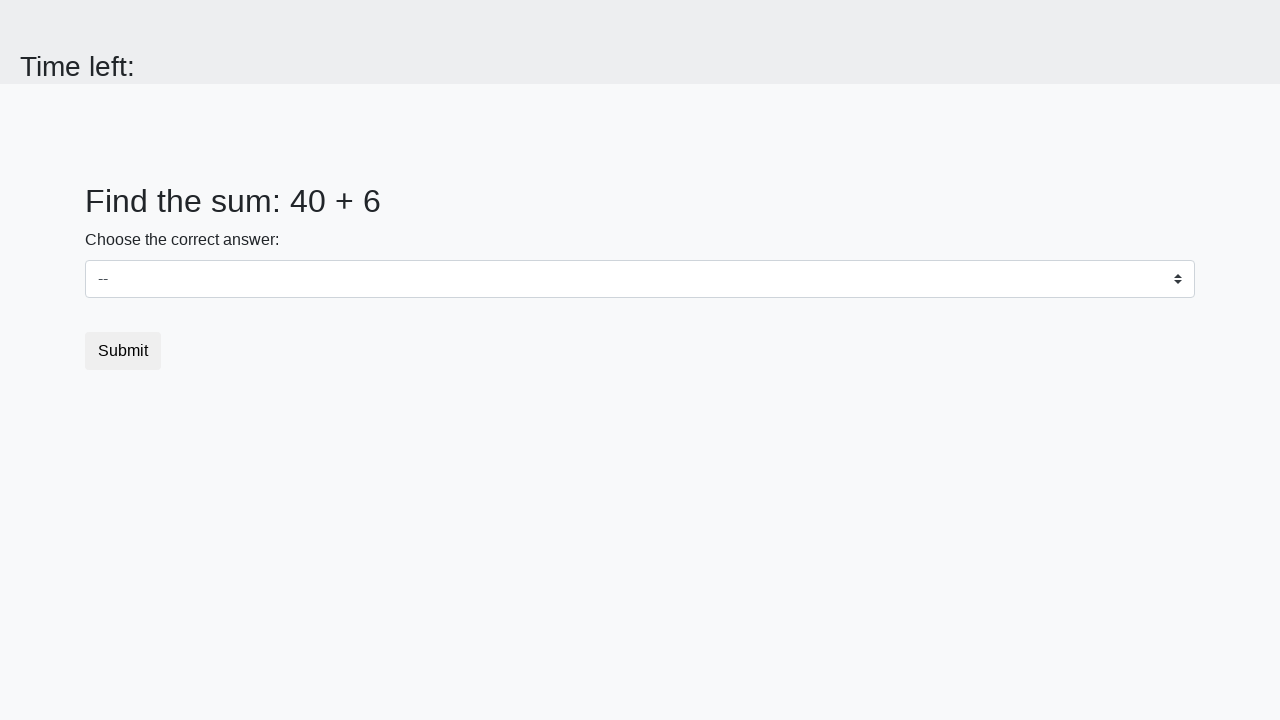

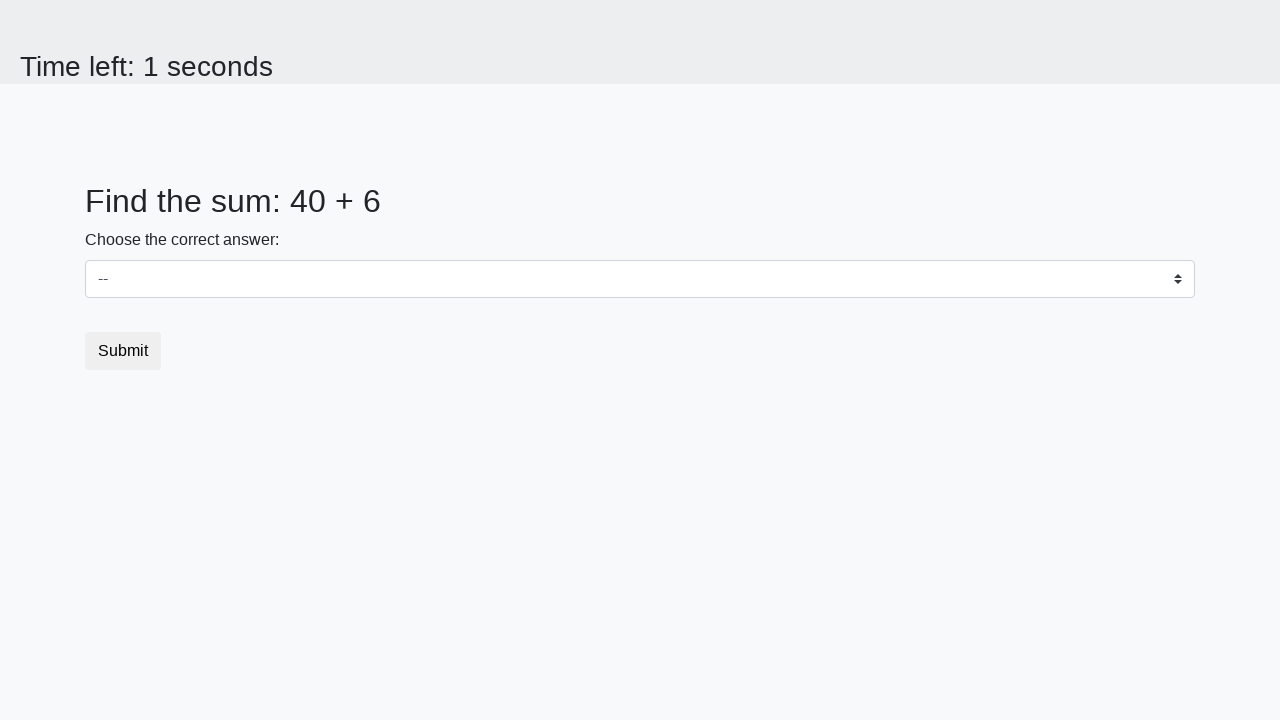